Tests radio button selection functionality on a registration form by iterating through radio buttons and selecting up to two unselected options

Starting URL: https://demo.automationtesting.in/Register.html

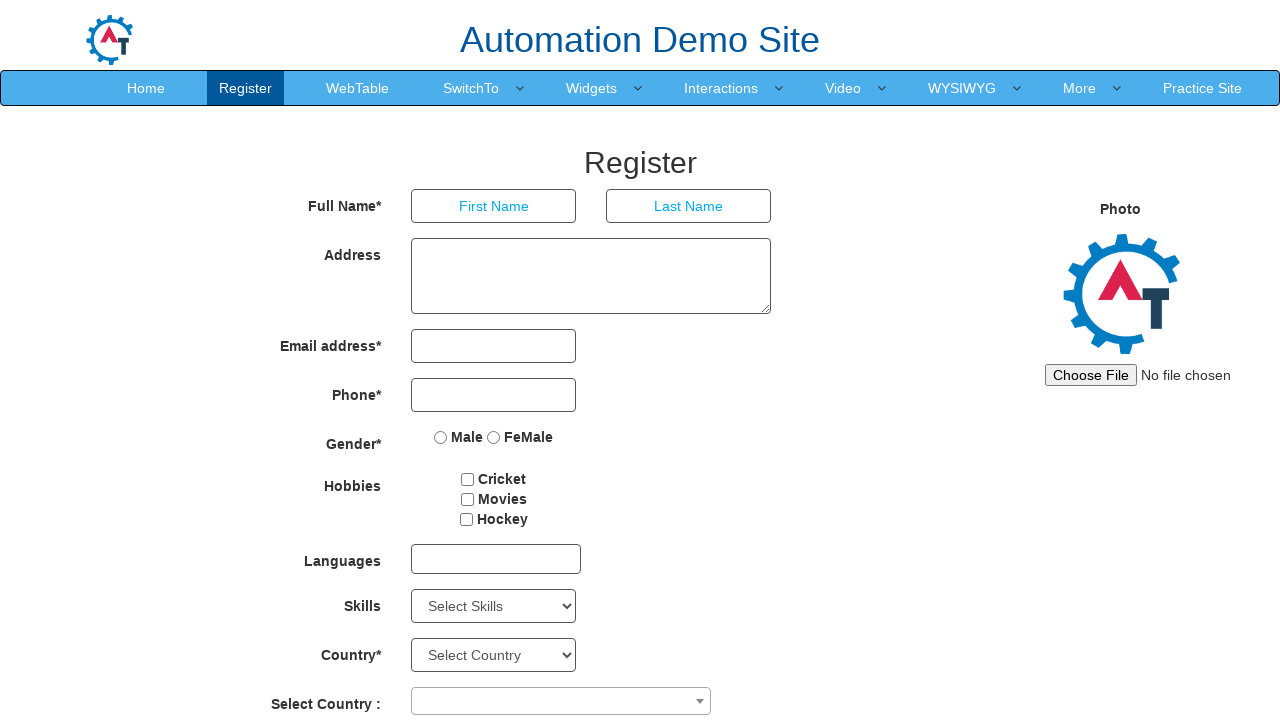

Navigated to registration form page
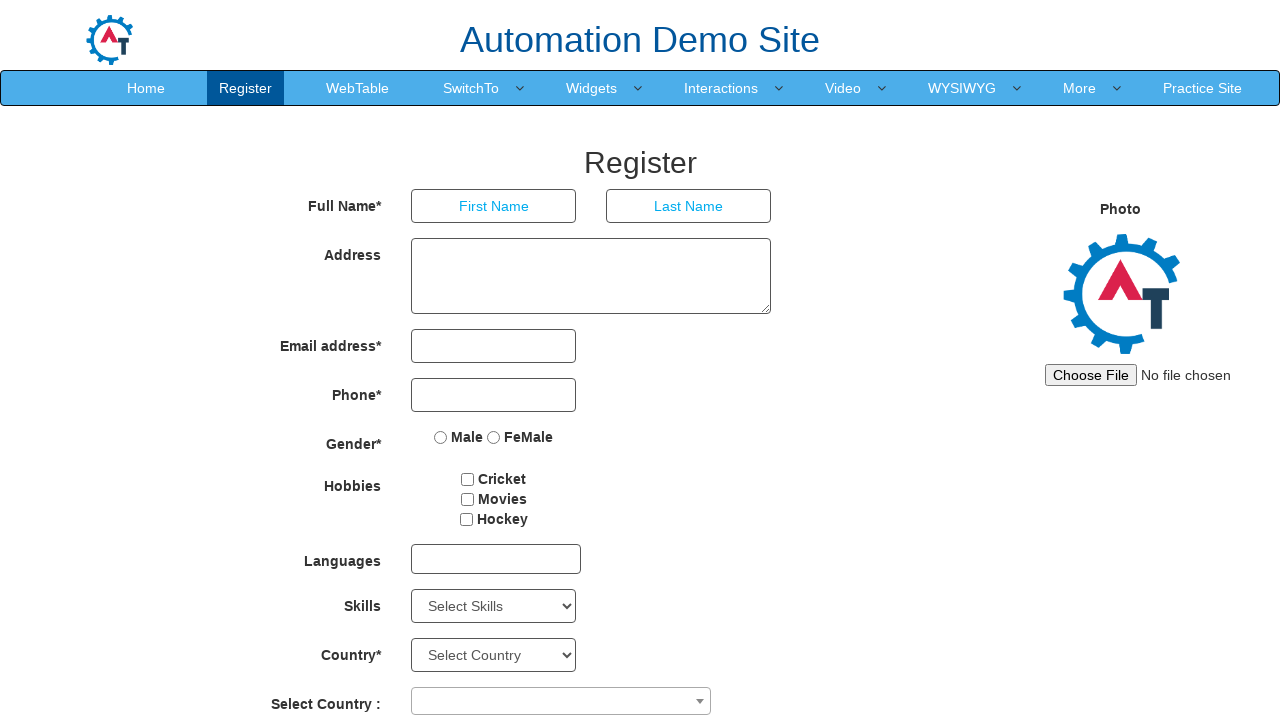

Located all radio buttons with name 'radiooptions'
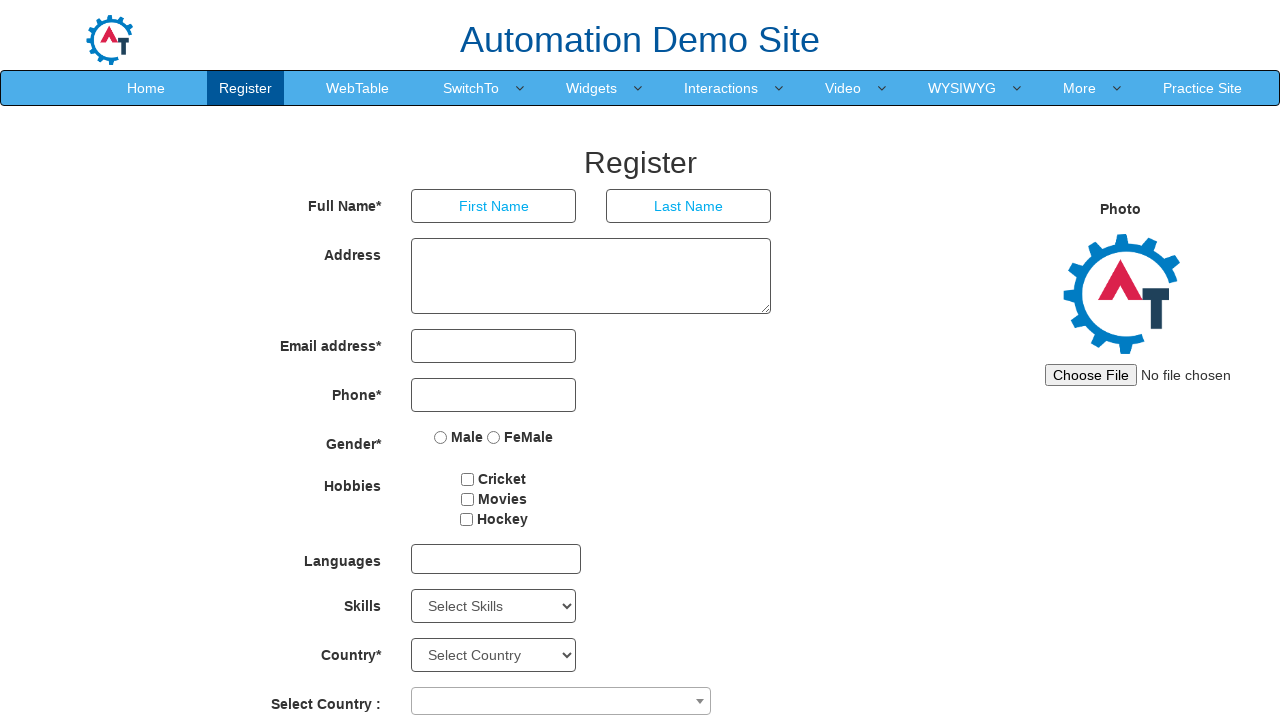

Clicked unselected radio button (selection #1) at (441, 437) on input[name='radiooptions'] >> nth=0
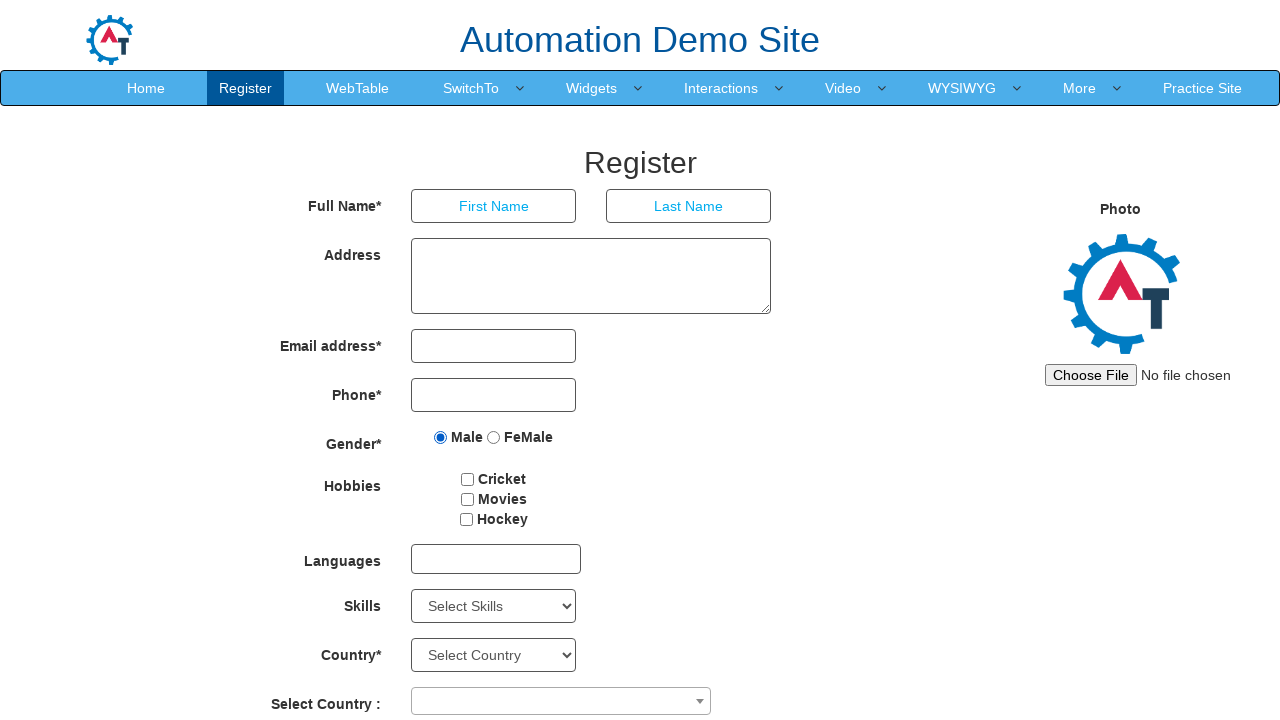

Clicked unselected radio button (selection #2) at (494, 437) on input[name='radiooptions'] >> nth=1
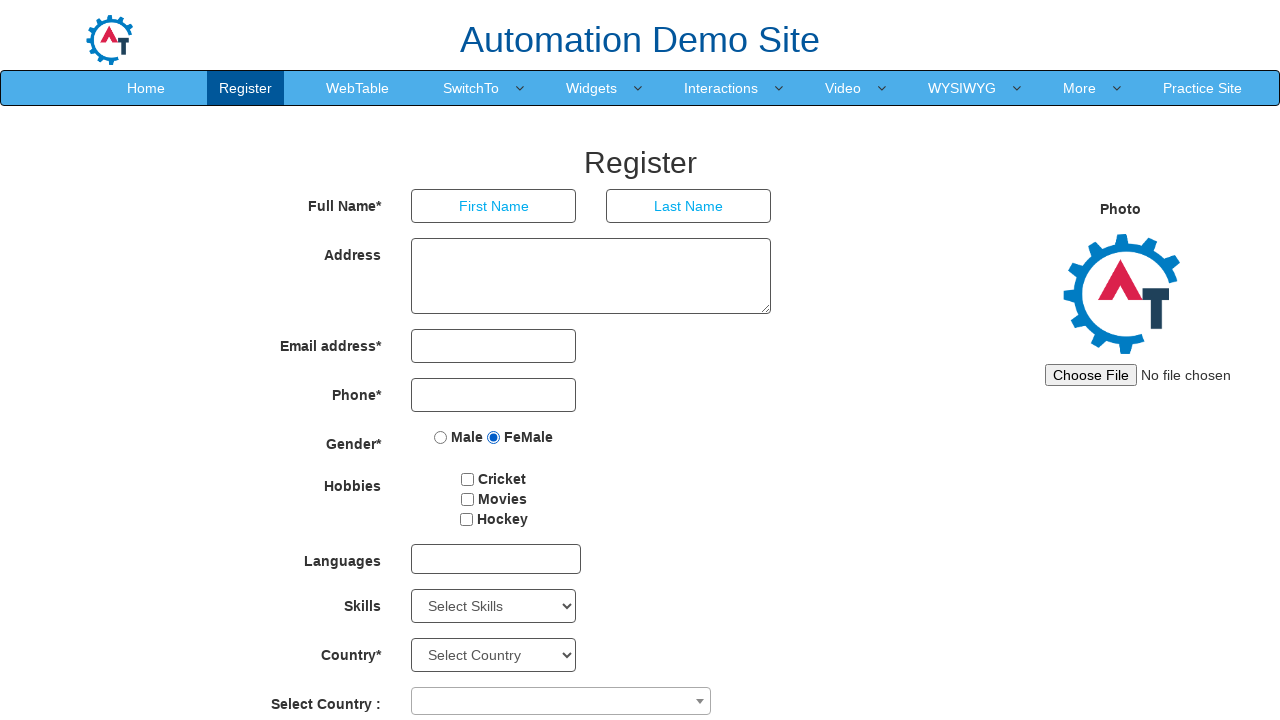

Selected 2 radio buttons, stopping iteration
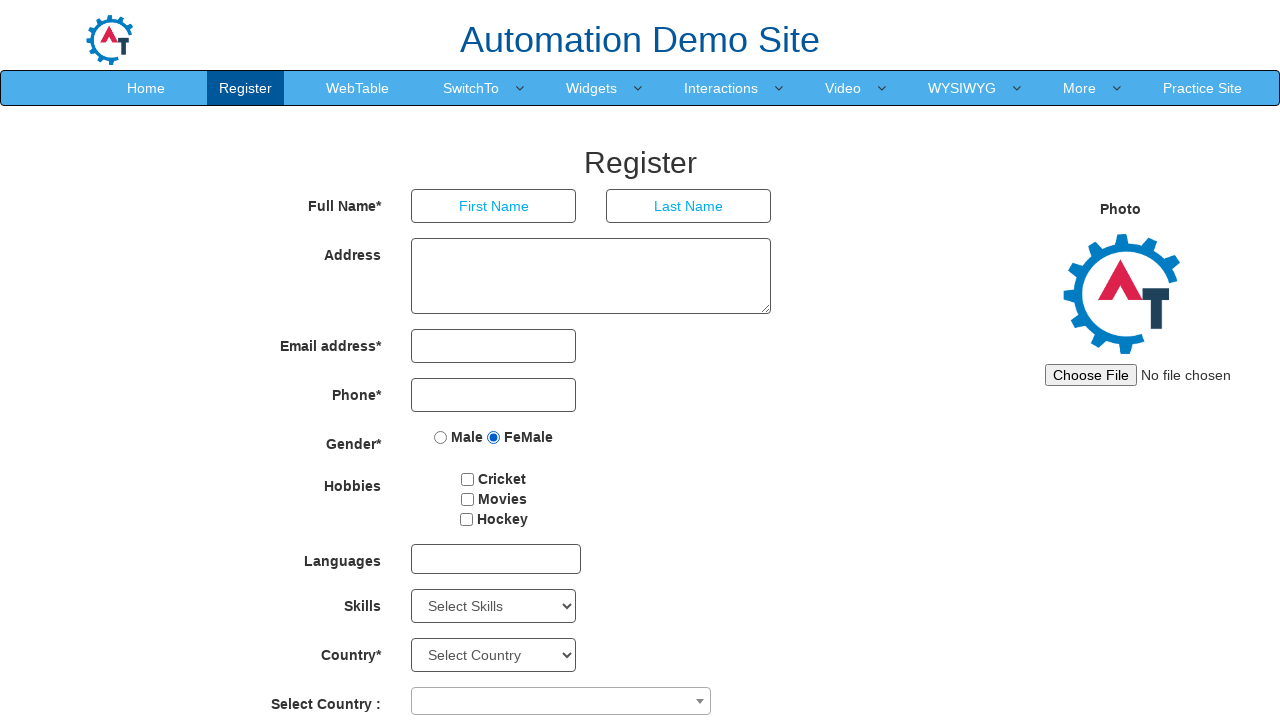

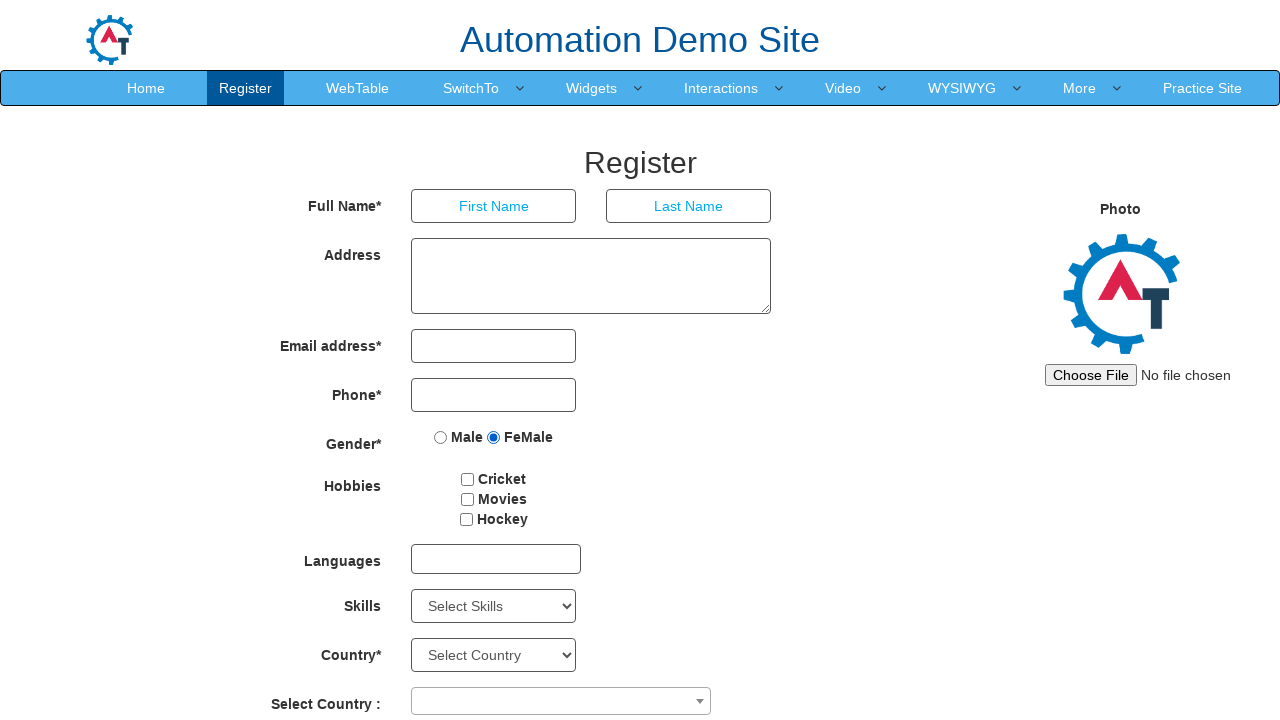